Tests file download functionality by clicking on a sample text file link and waiting for the download to complete

Starting URL: https://the-internet.herokuapp.com/download

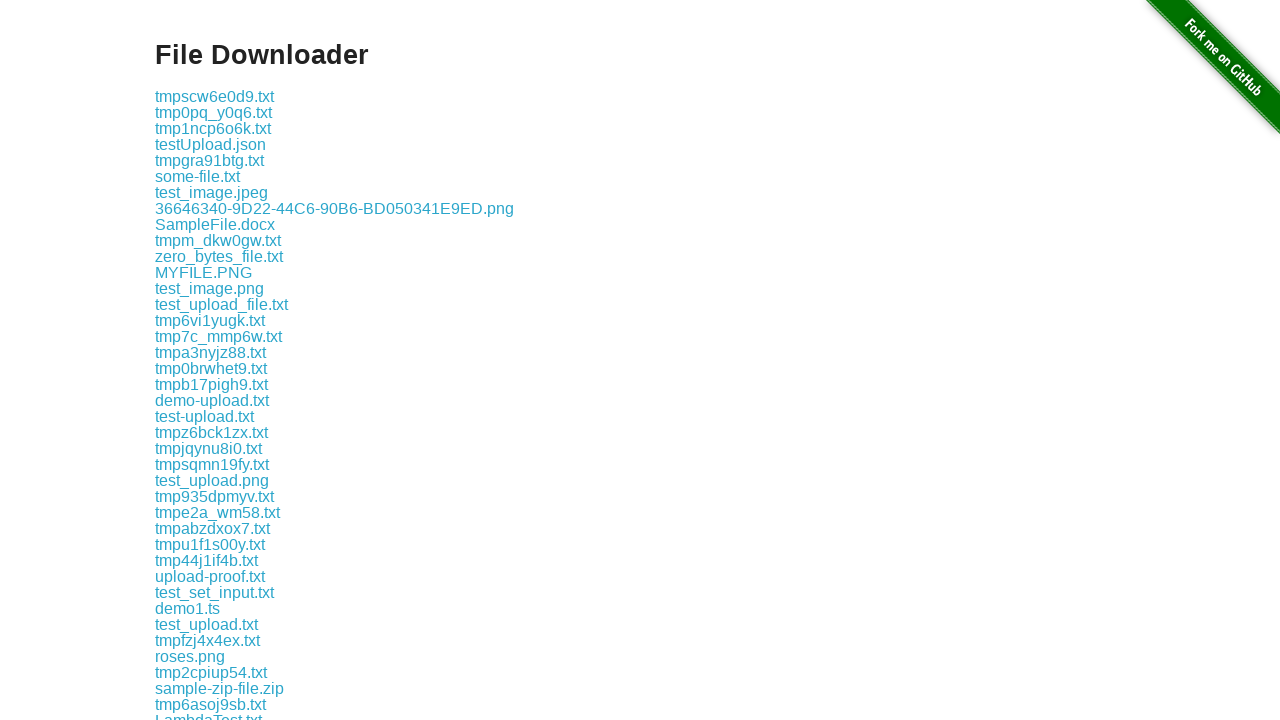

Clicked on sample.txt download link at (237, 360) on .example >> text=sample.txt
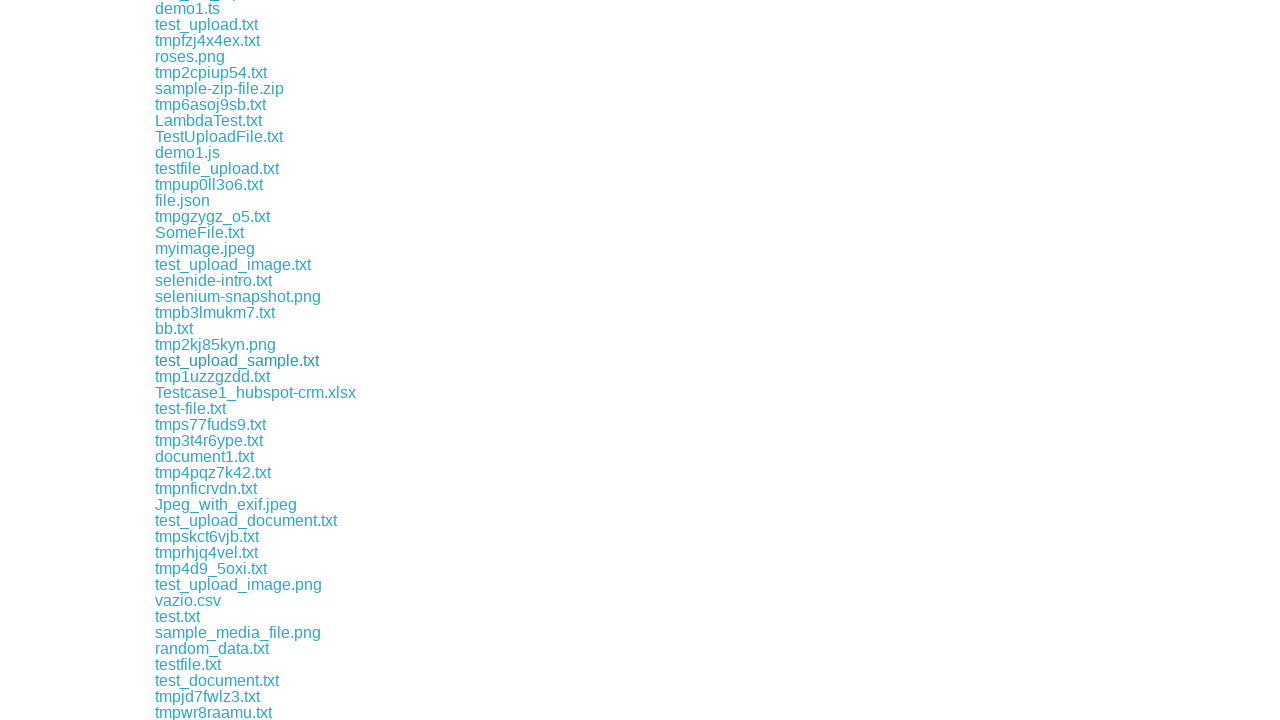

Download completed successfully
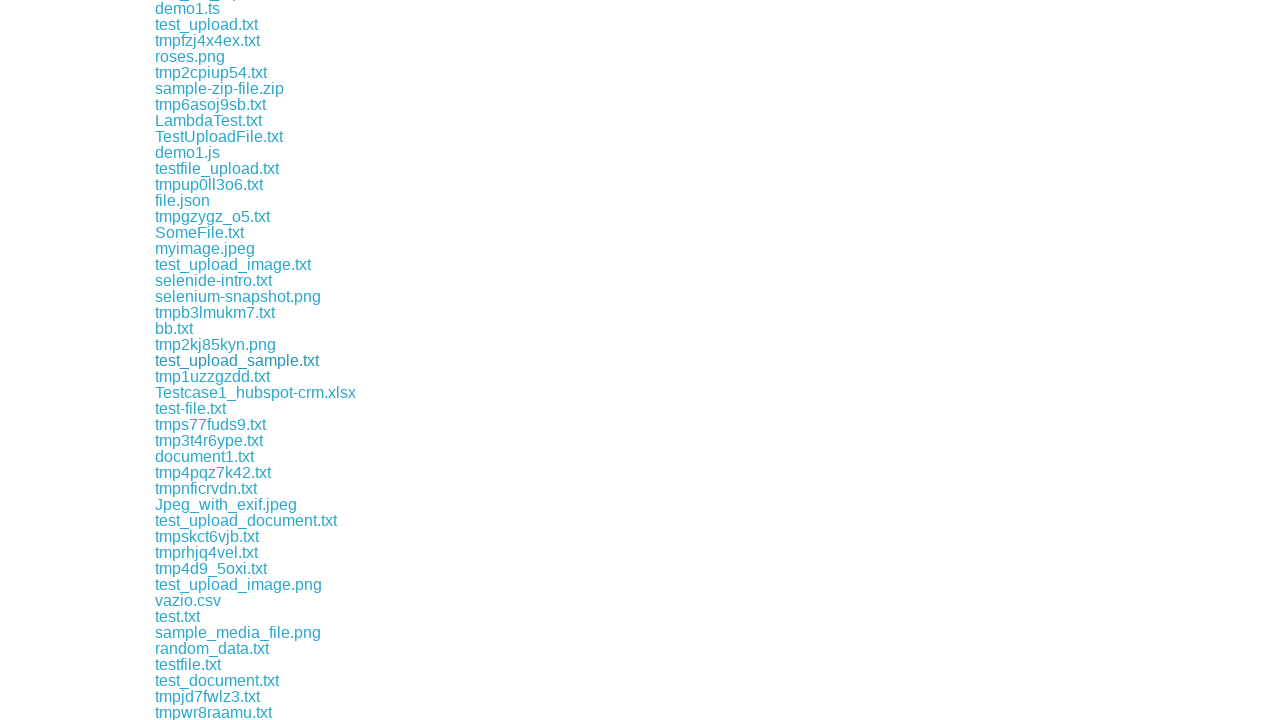

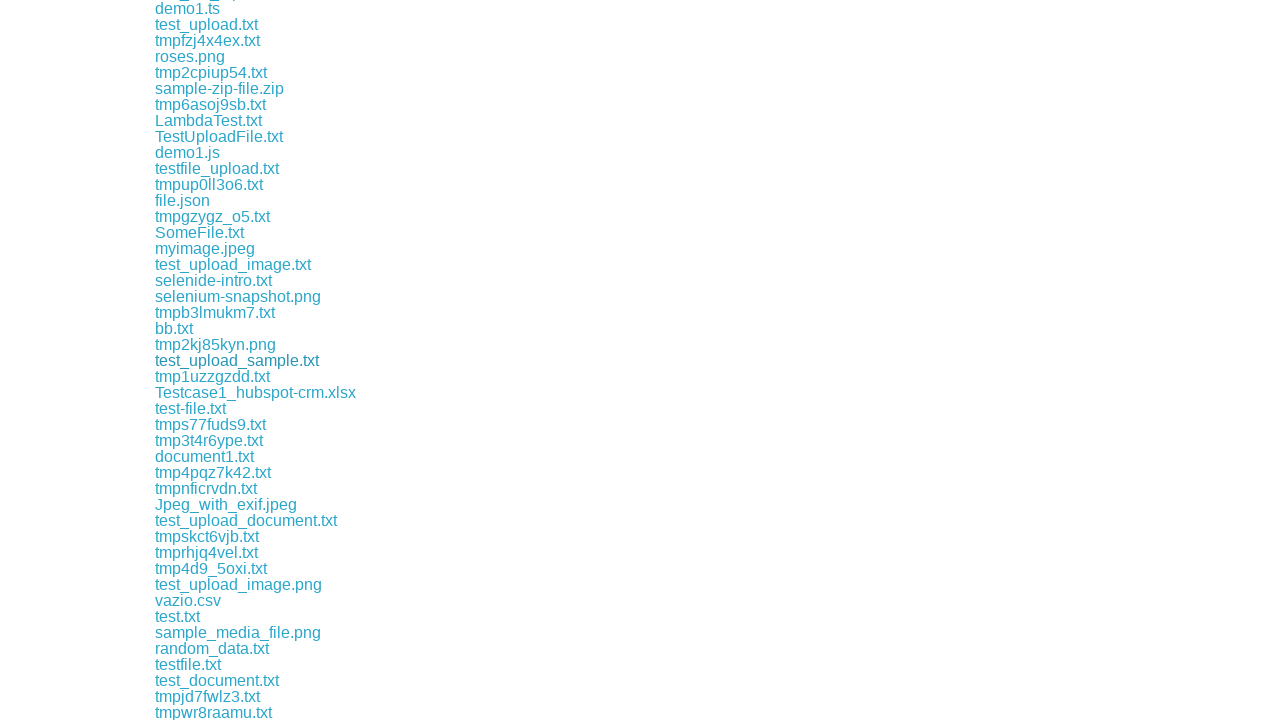